Tests the "Get started" link on Playwright documentation site by clicking it and verifying the Installation heading appears

Starting URL: https://playwright.dev/

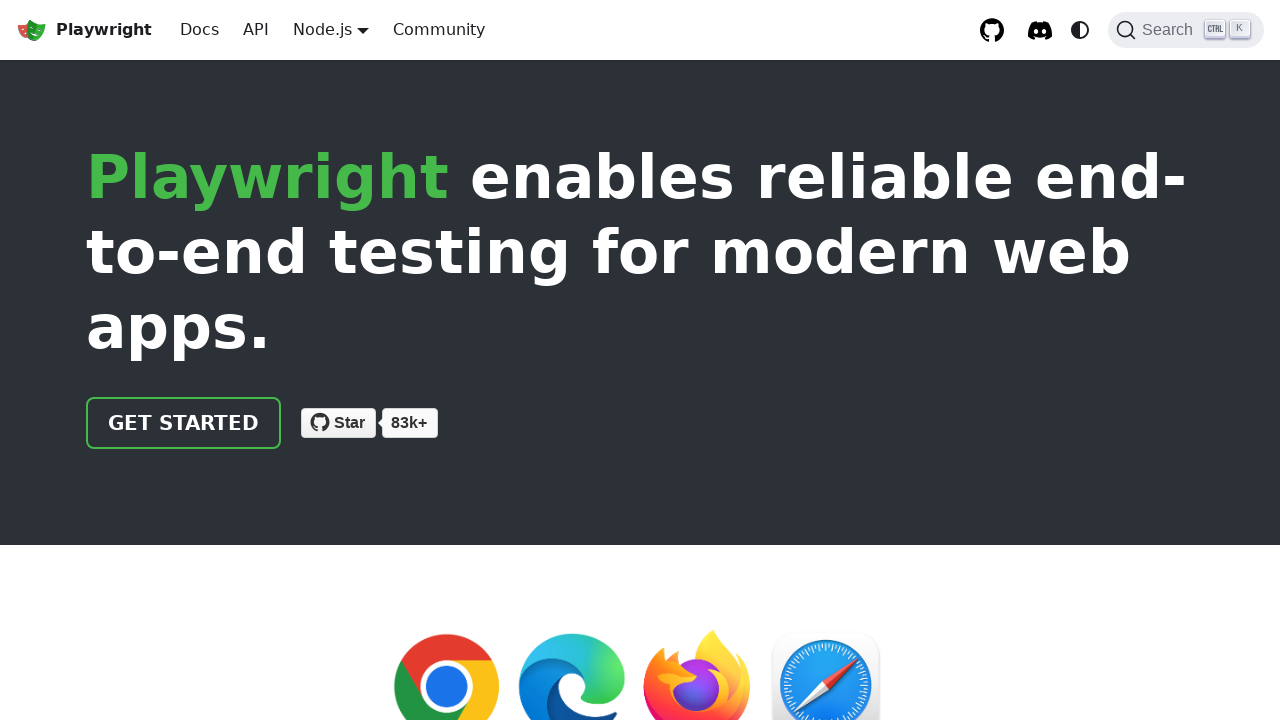

Clicked the 'Get started' link on Playwright documentation site at (184, 423) on internal:role=link[name="Get started"i]
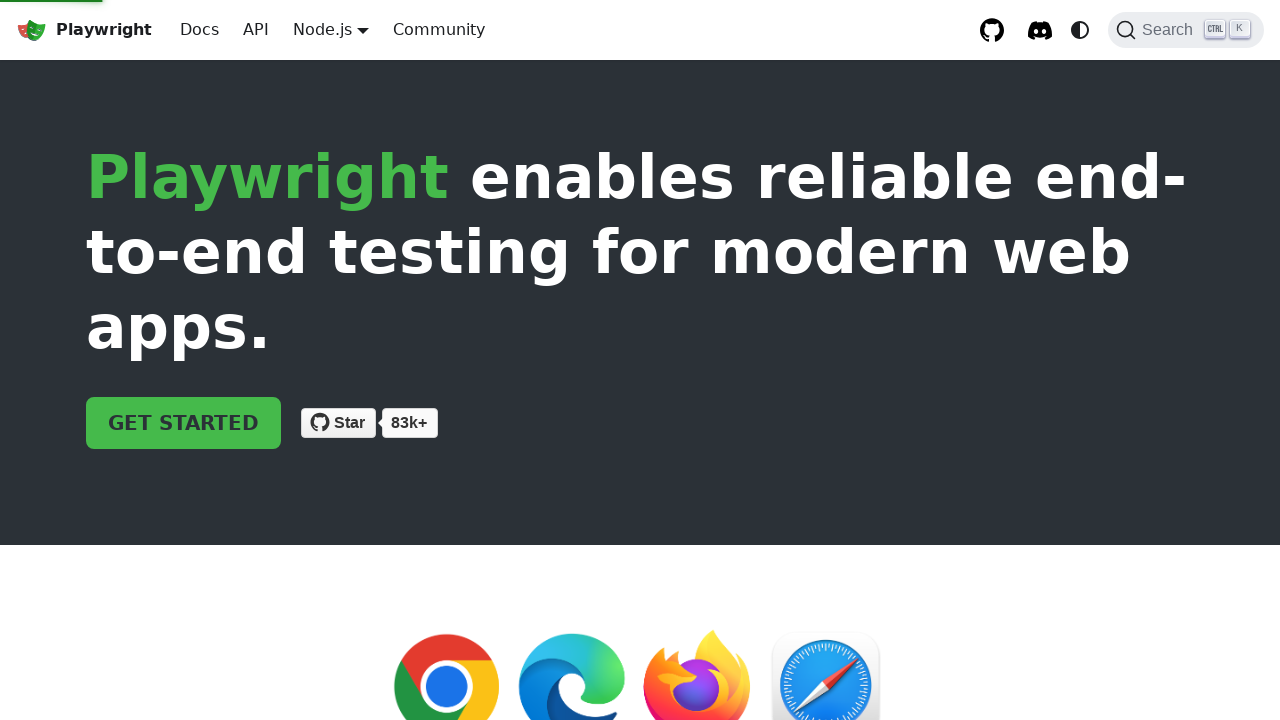

Verified Installation heading is visible
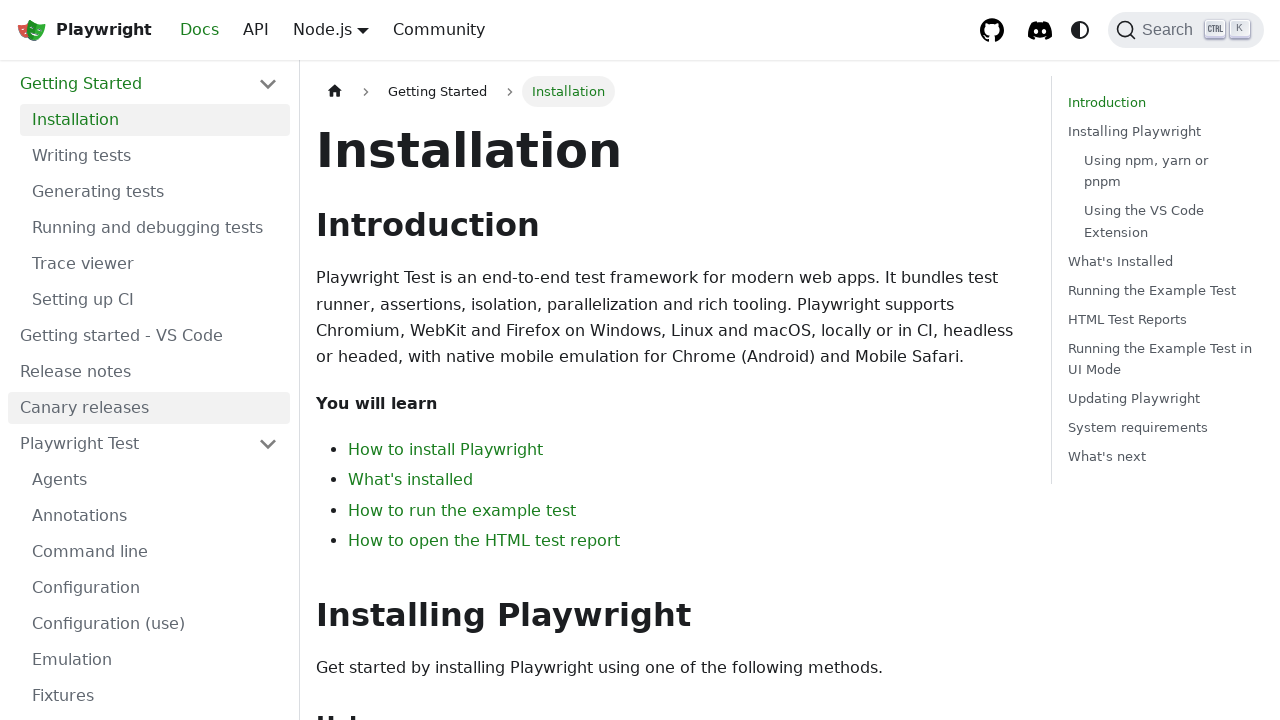

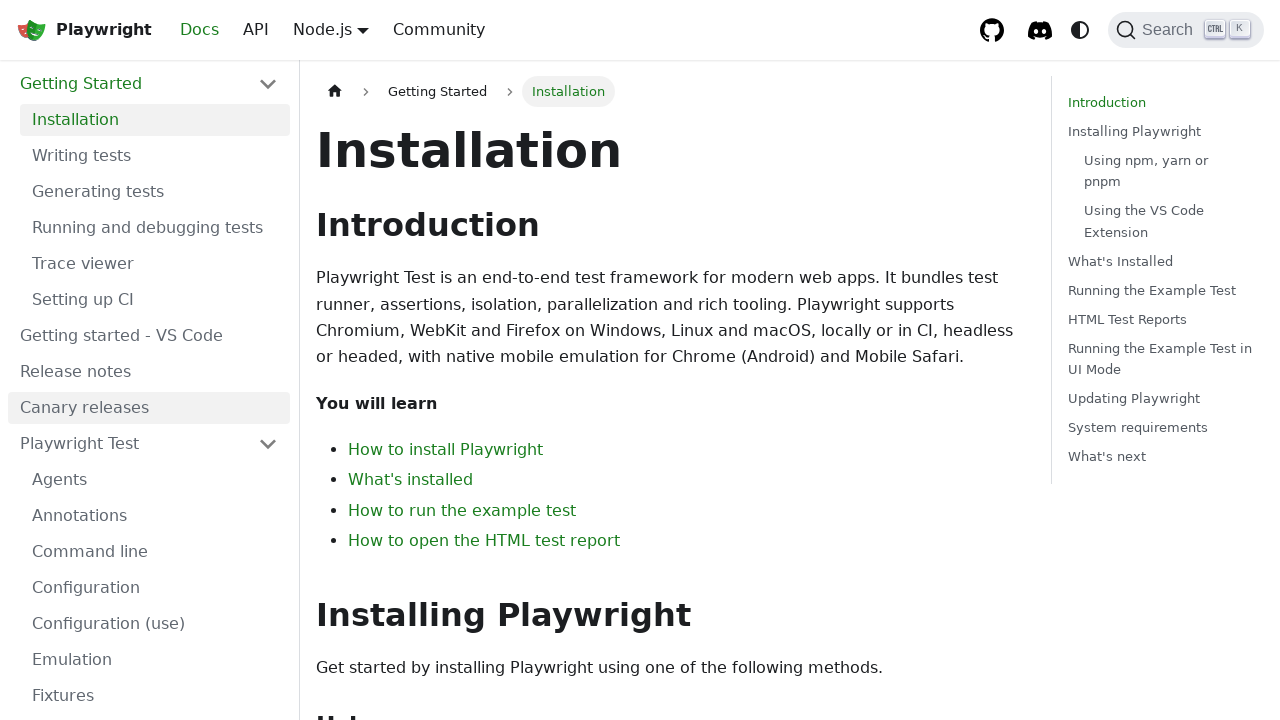